Tests entry ad modal functionality by navigating to the Entry Ad page, refreshing to trigger the modal, and then closing it

Starting URL: https://the-internet.herokuapp.com/

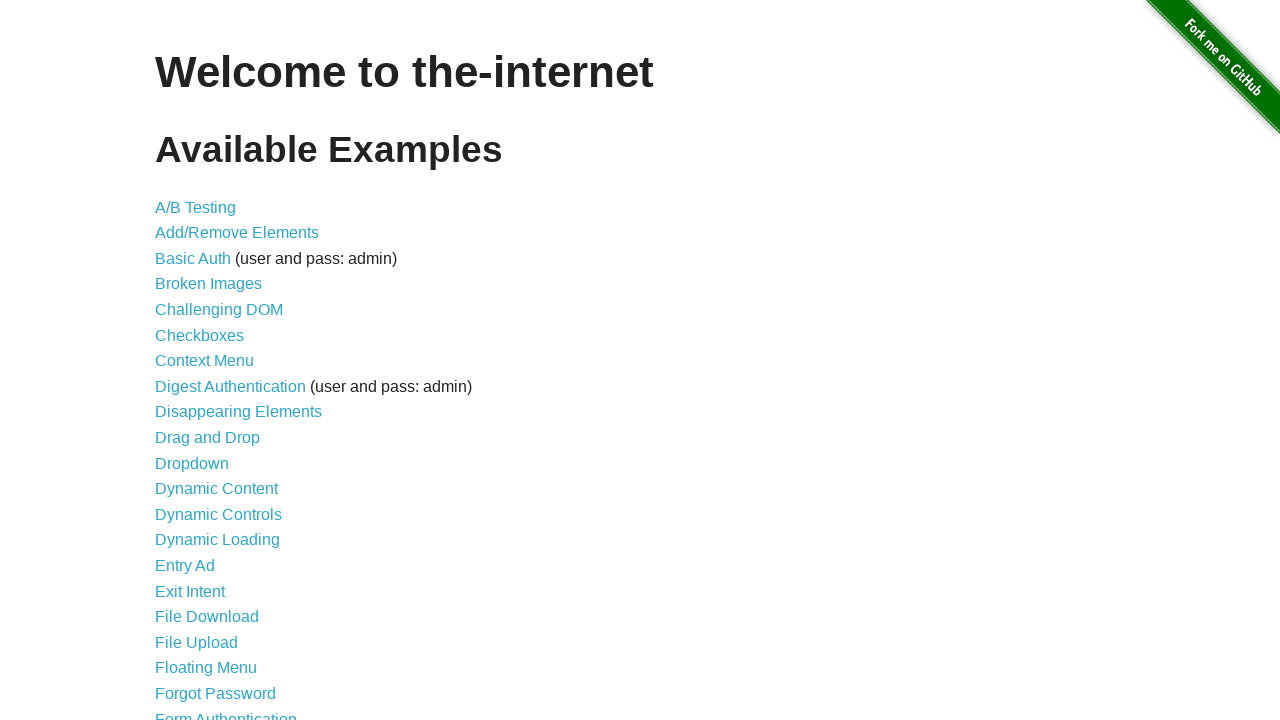

Clicked on Entry Ad link at (185, 566) on xpath=//a[text()='Entry Ad']
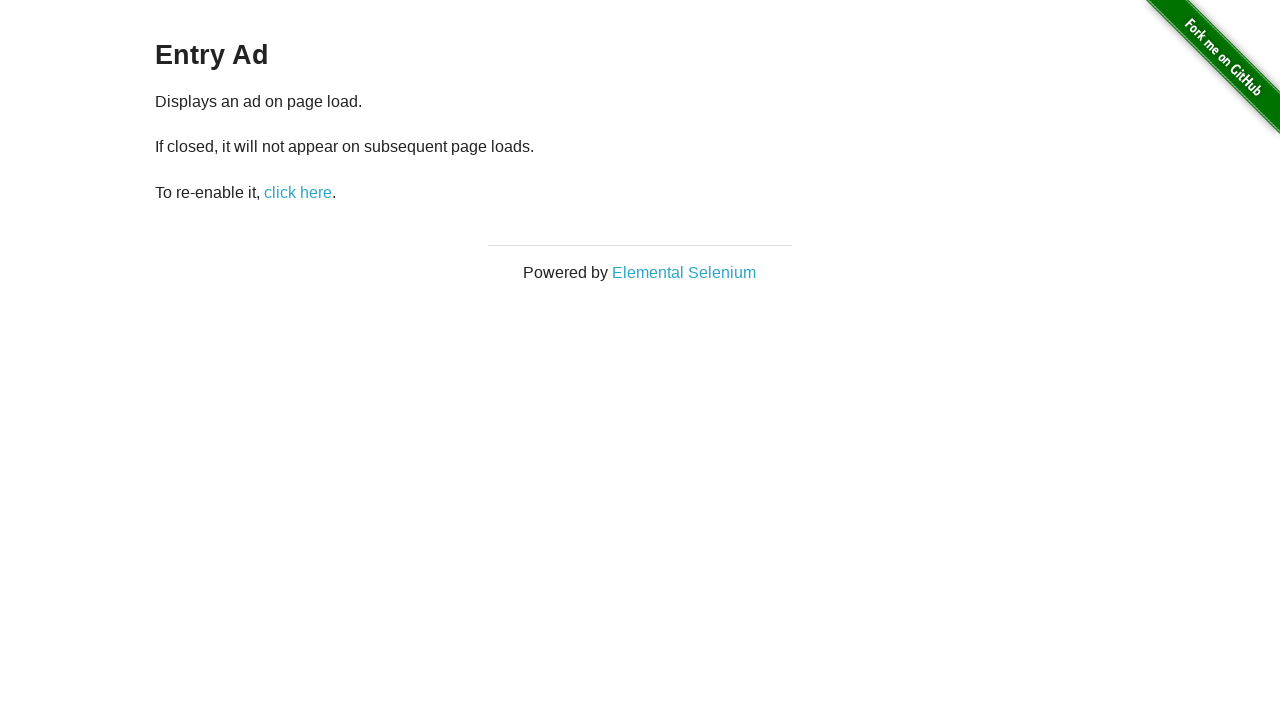

Waited 3 seconds for page to load
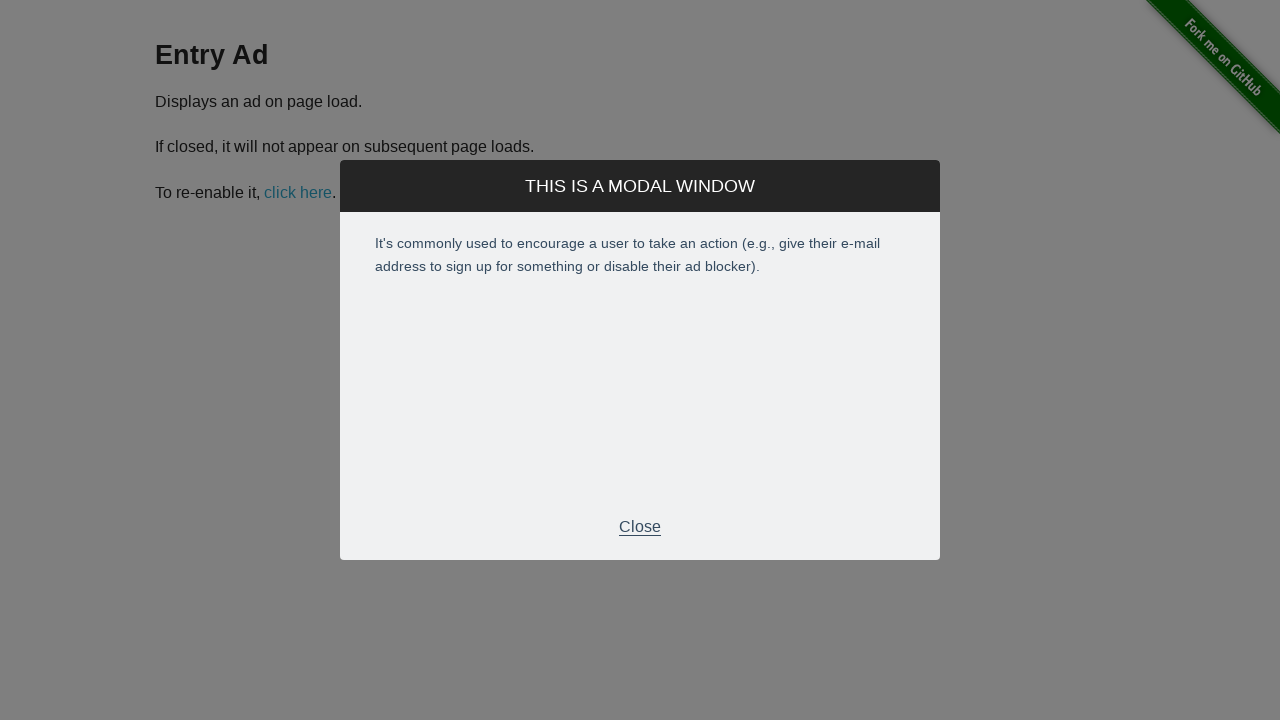

Refreshed page to trigger entry ad modal
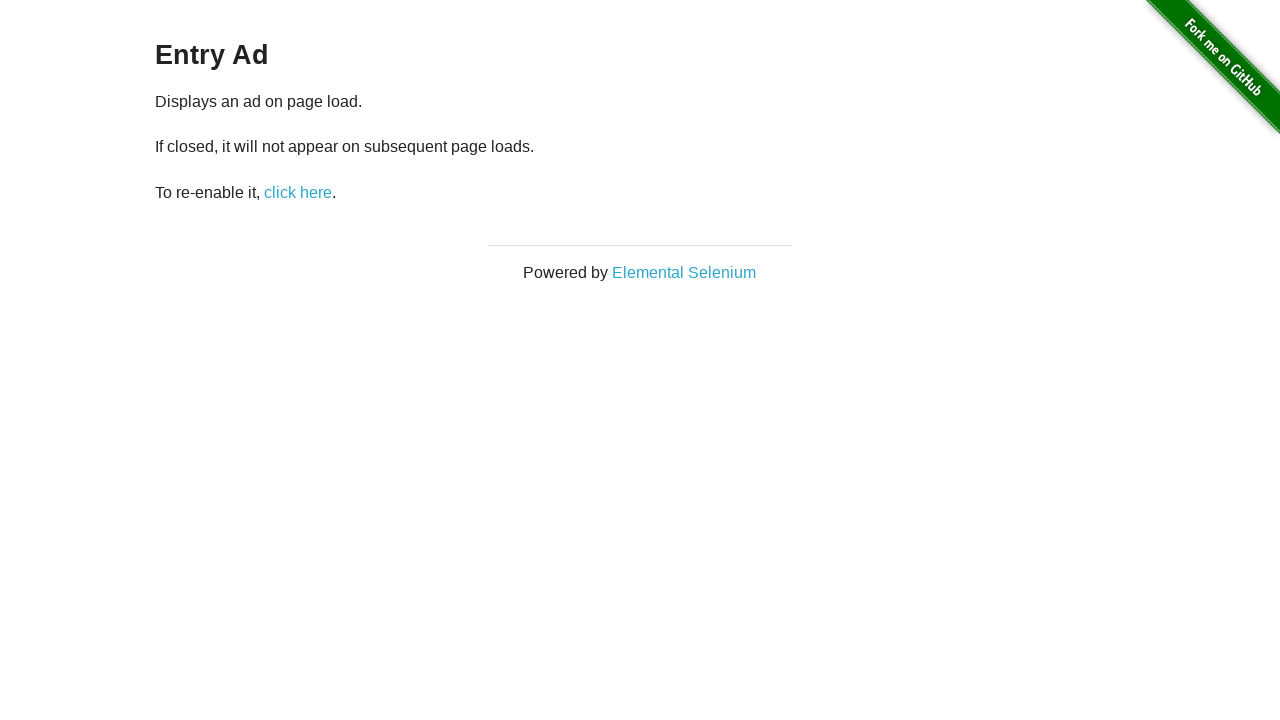

Entry ad modal appeared
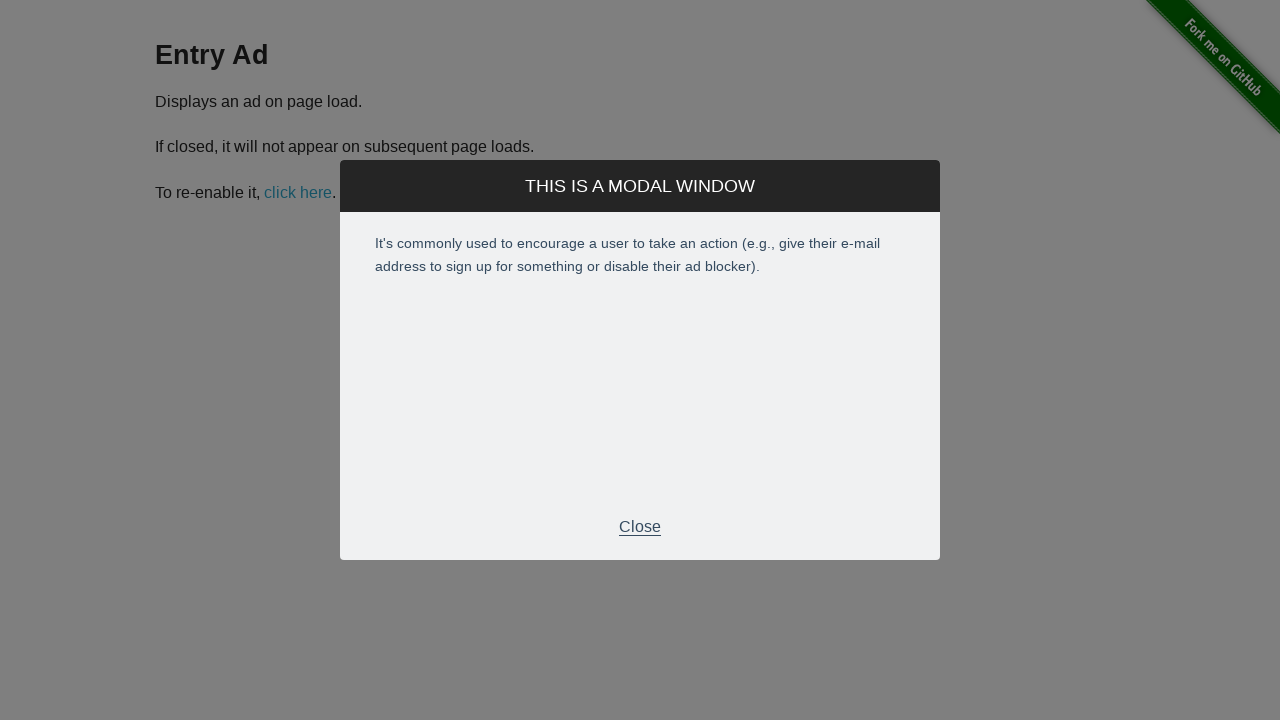

Clicked close button on entry ad modal at (640, 527) on xpath=//div[@class='modal']//div[@class='modal-footer']/p
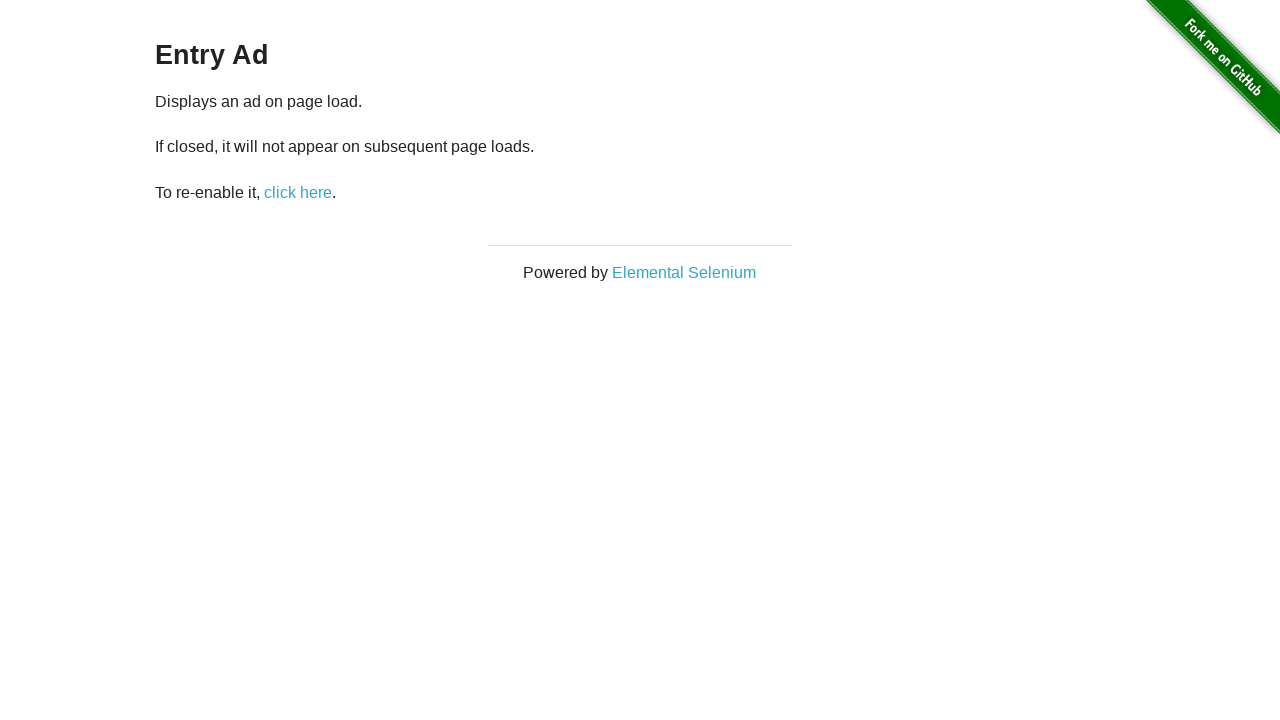

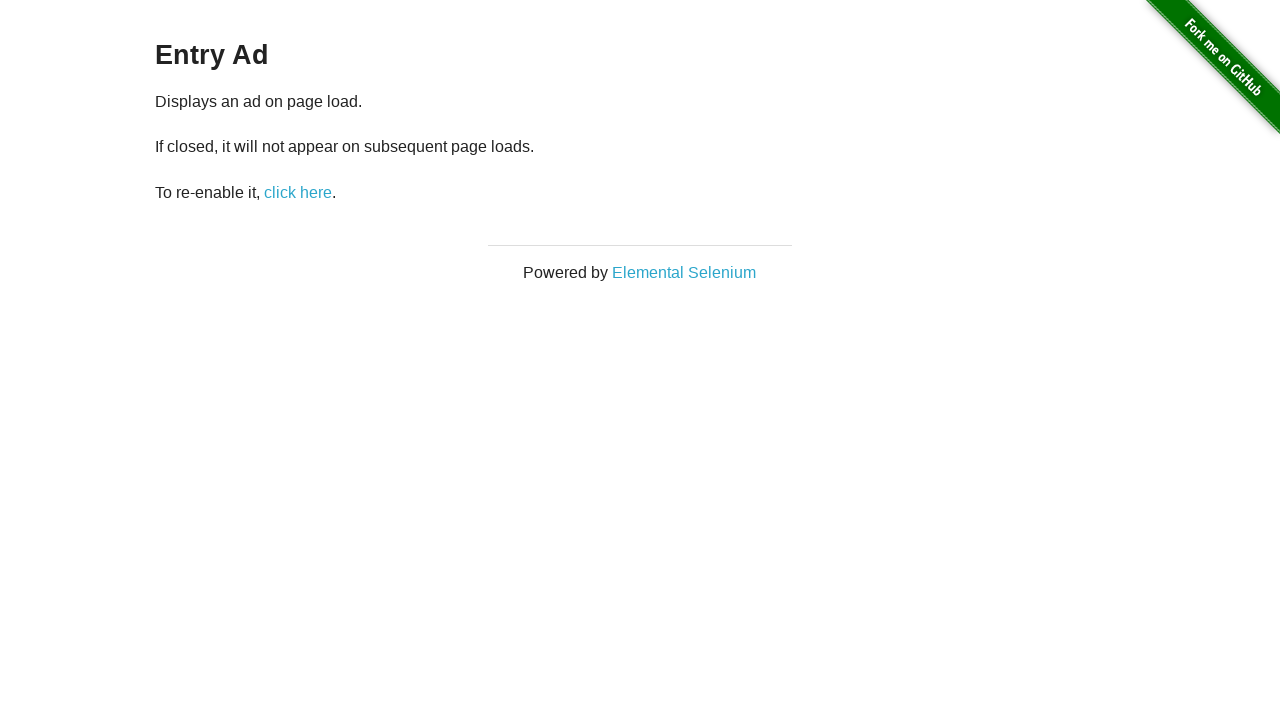